Navigates to Tech With Tim website and verifies the page loads by checking the title is present

Starting URL: https://techwithtim.net

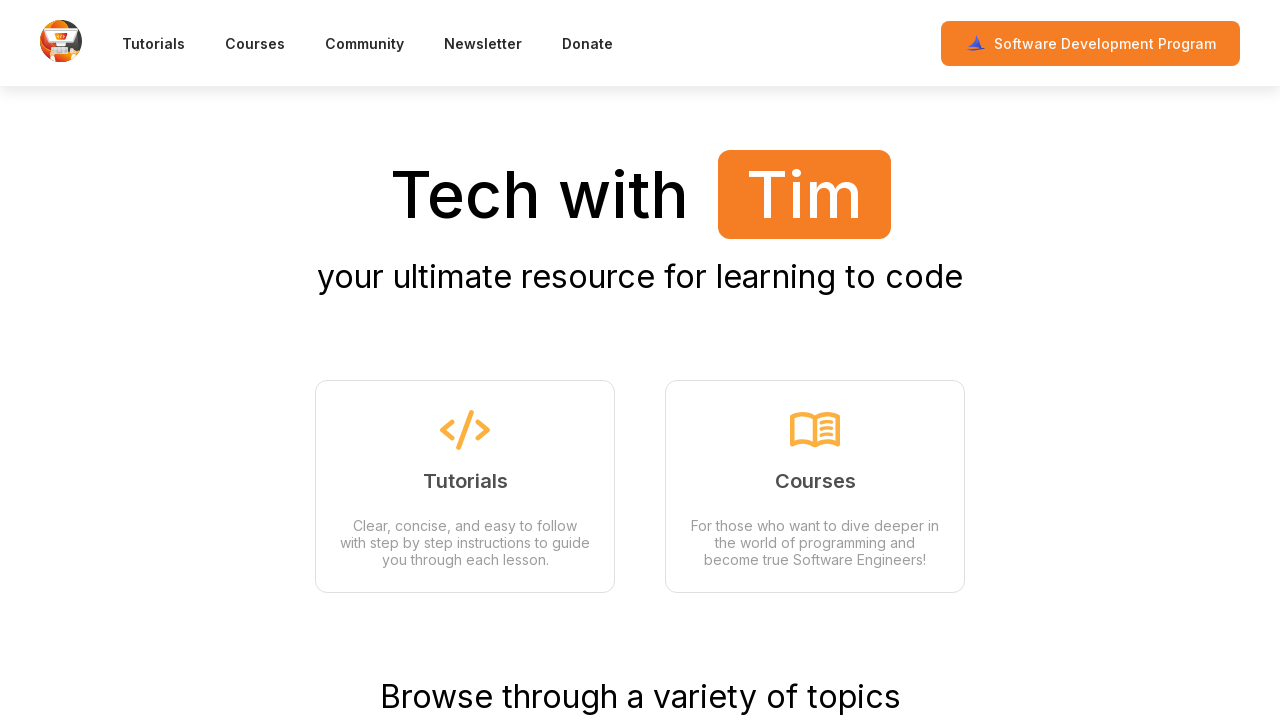

Waited for page DOM to load
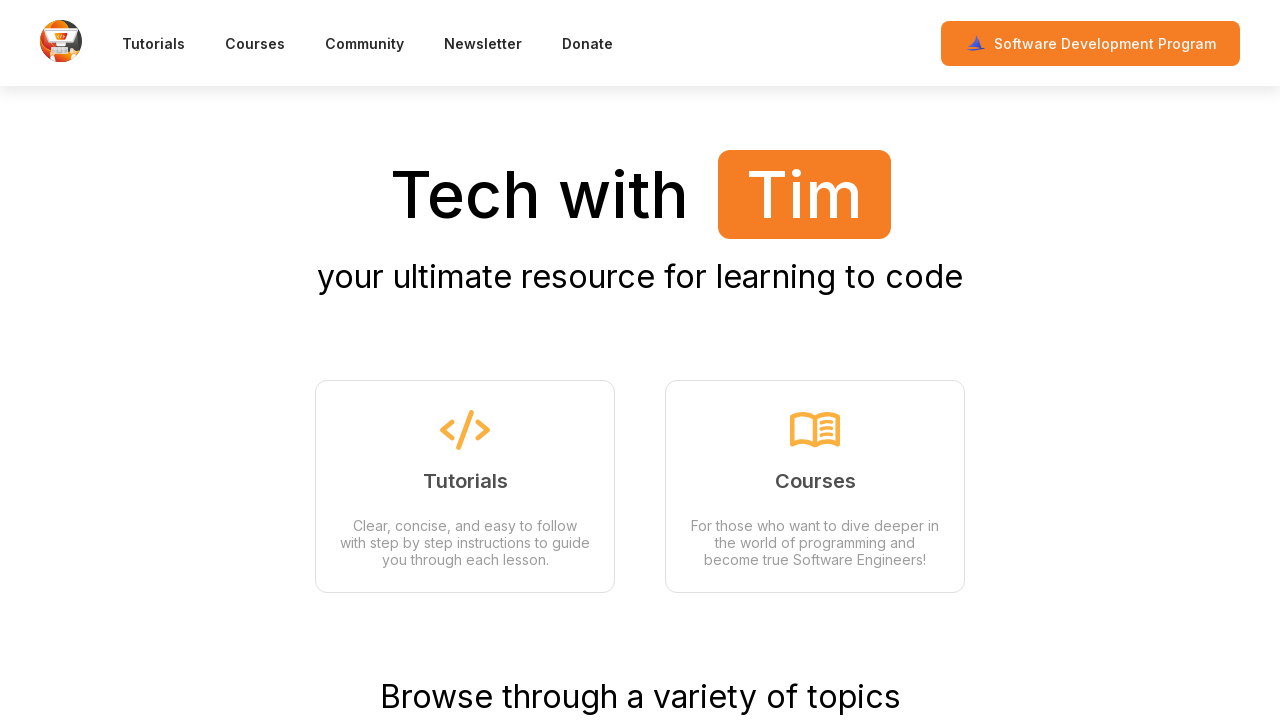

Verified page title is present and not empty
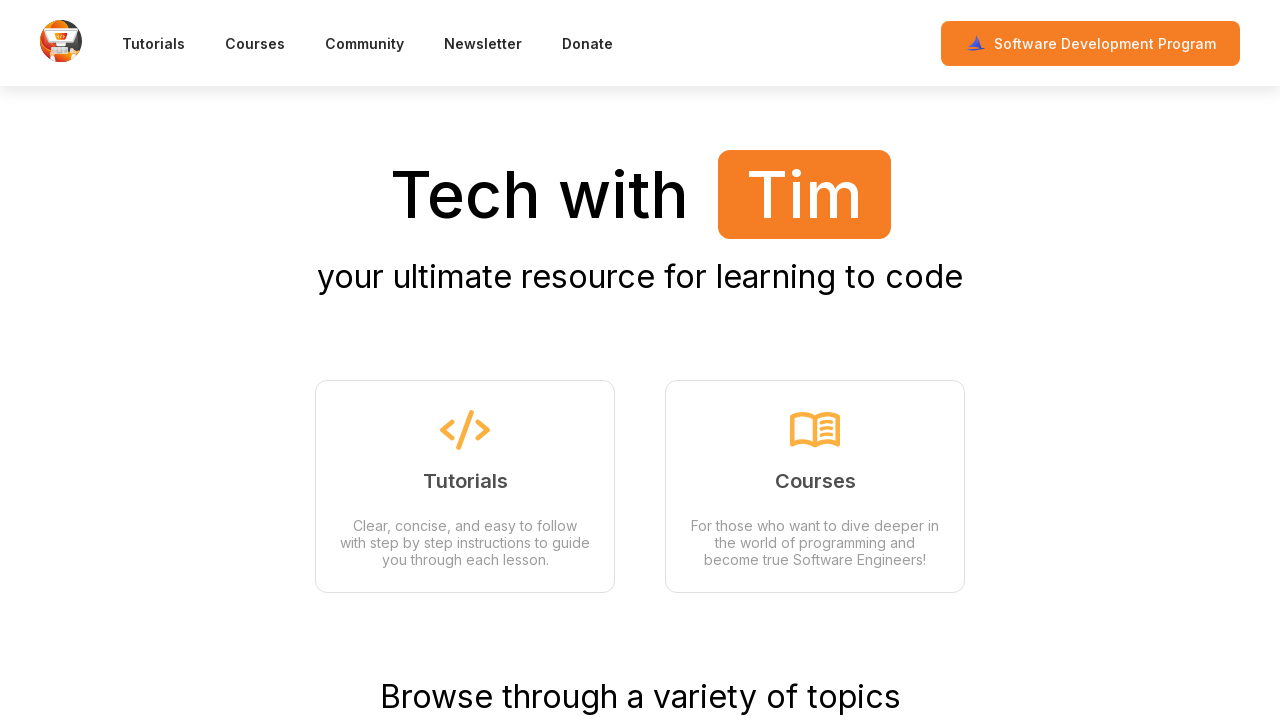

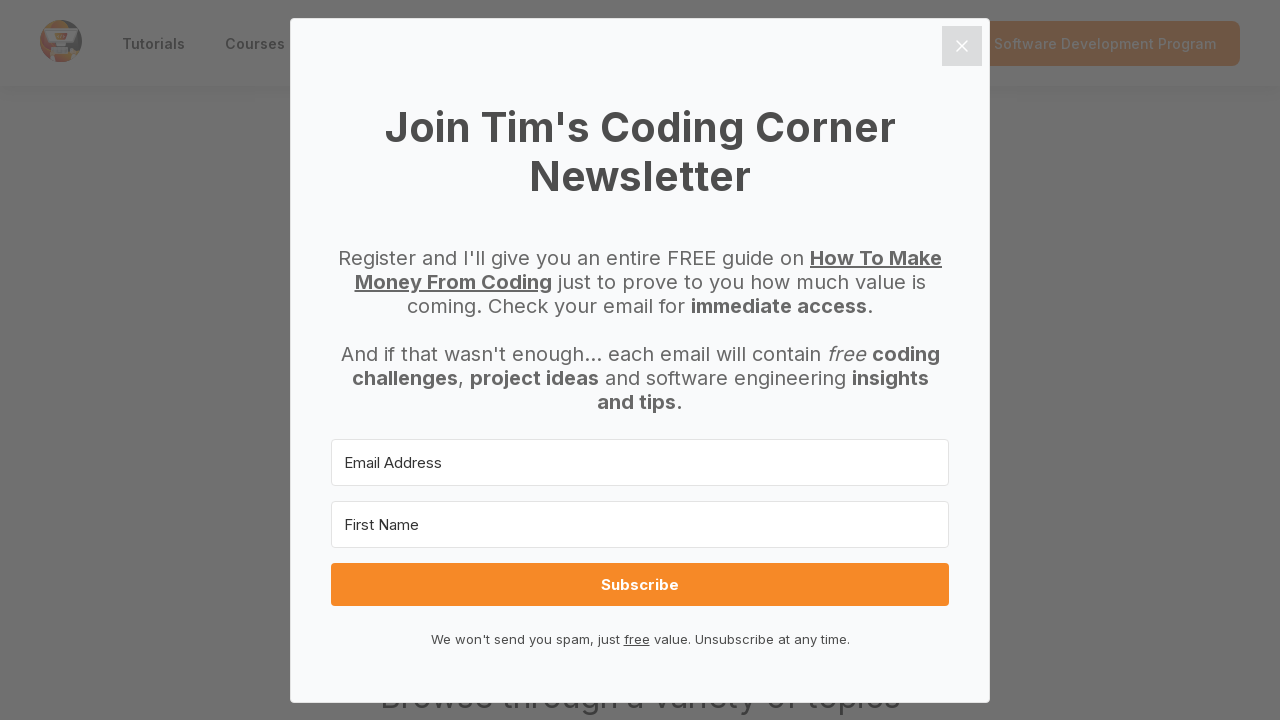